Tests the SIC code search functionality by entering a company name in the search box, clicking the search button, and verifying that results are displayed.

Starting URL: https://siccode.com/

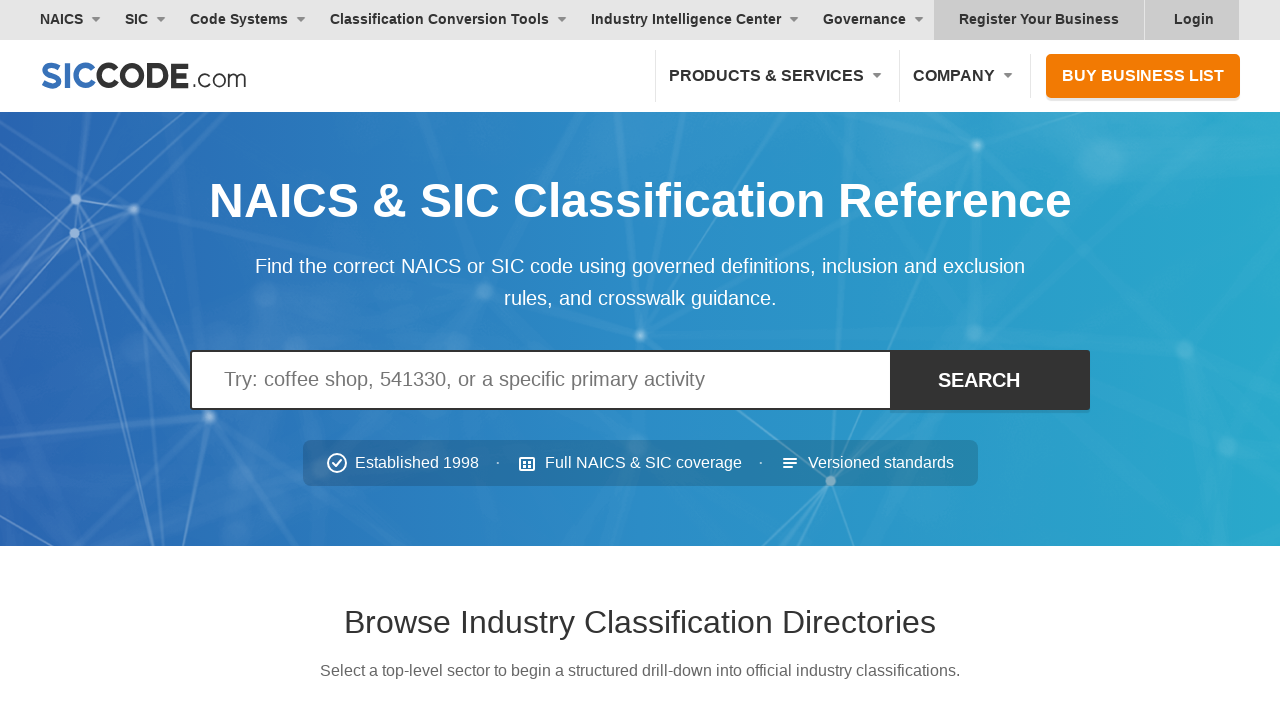

Filled search field with 'Whole Foods Market Inc Supermarkets' on #keyword_m
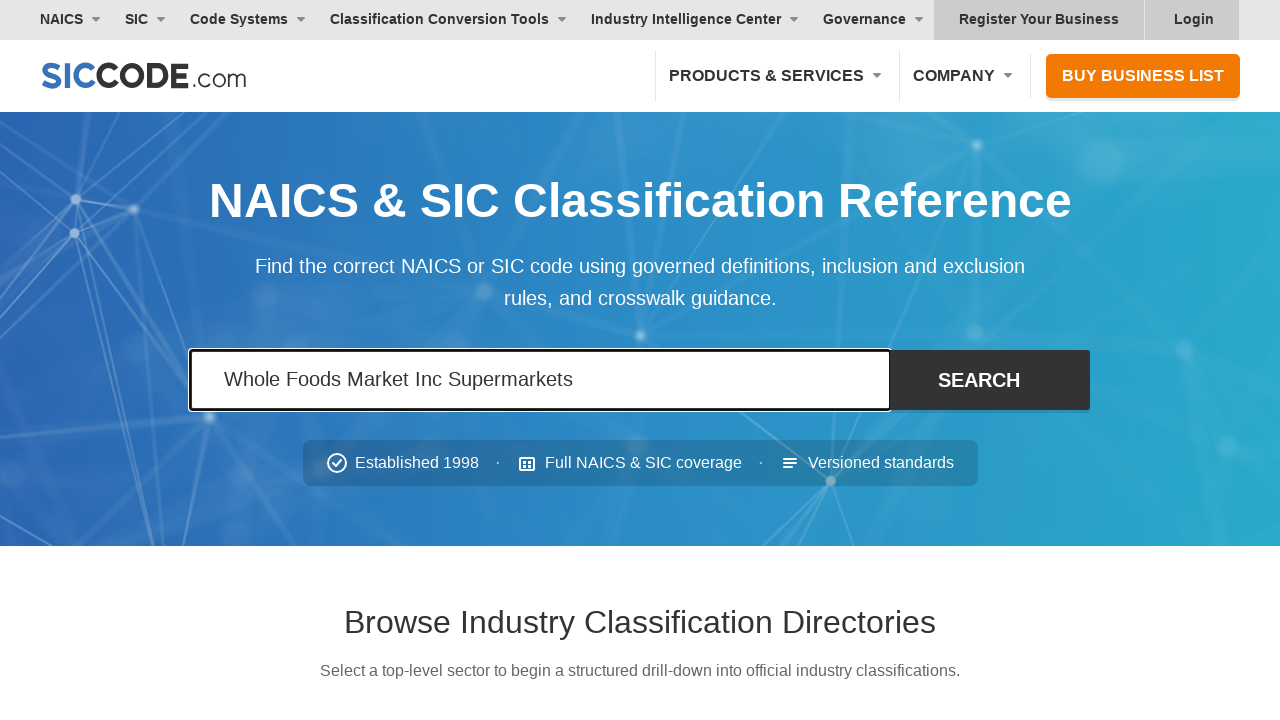

Clicked search button to initiate SIC code search at (990, 380) on xpath=//html/body/div[1]/article/section[1]/div/form/div/div[2]/input
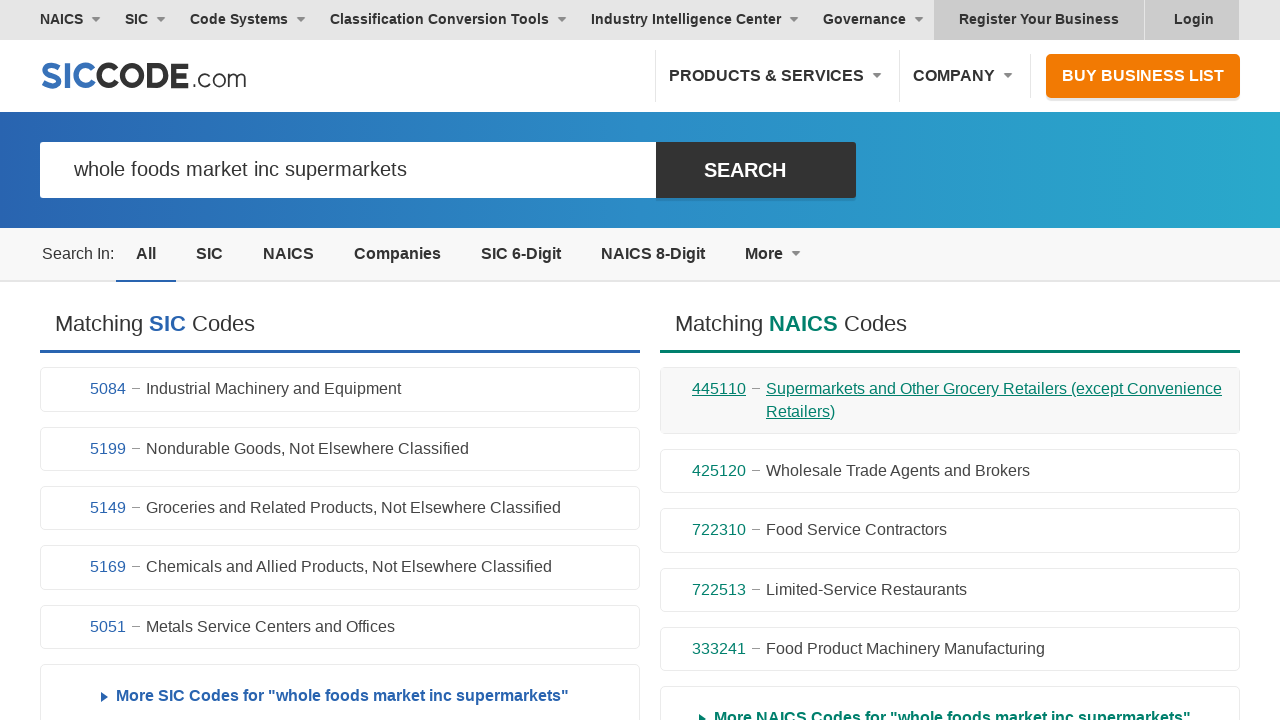

Search results loaded successfully
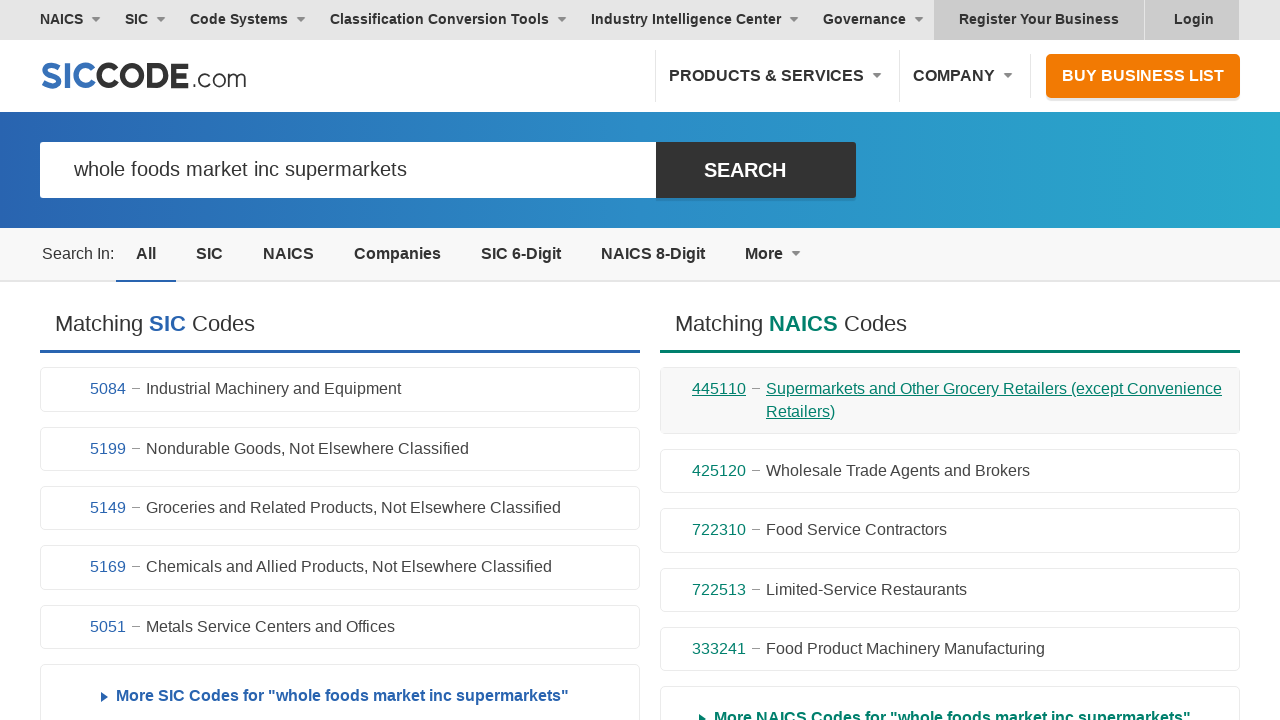

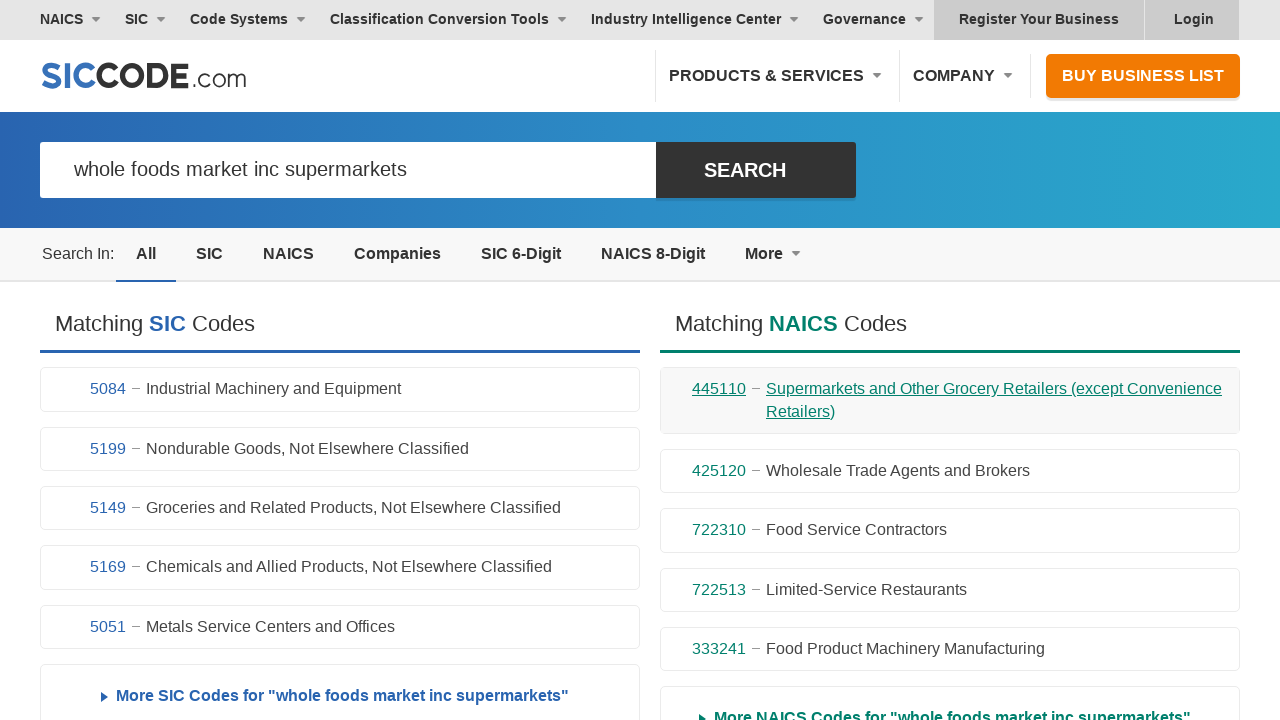